Tests JavaScript prompt alert functionality by clicking a button to trigger a prompt, entering text into the prompt, and accepting it.

Starting URL: https://leafground.com/alert.xhtml

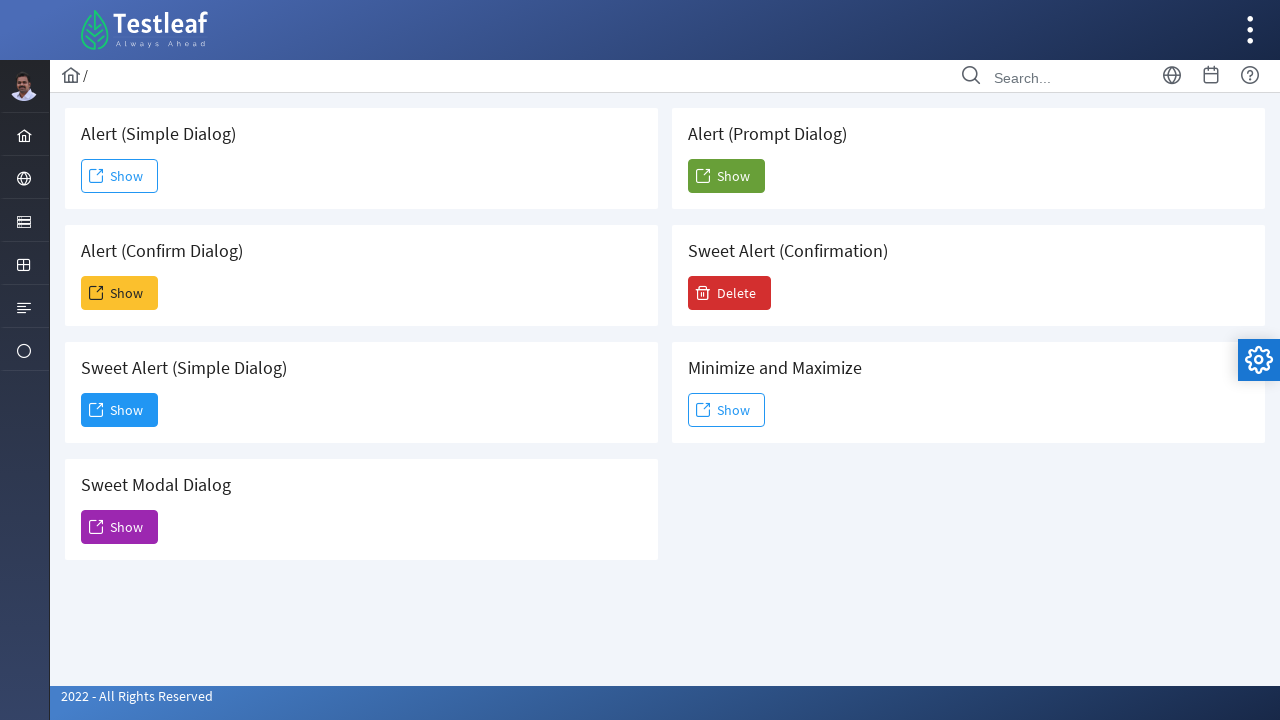

Clicked the 5th Show button to trigger the prompt alert at (726, 176) on (//span[text()='Show'])[5]
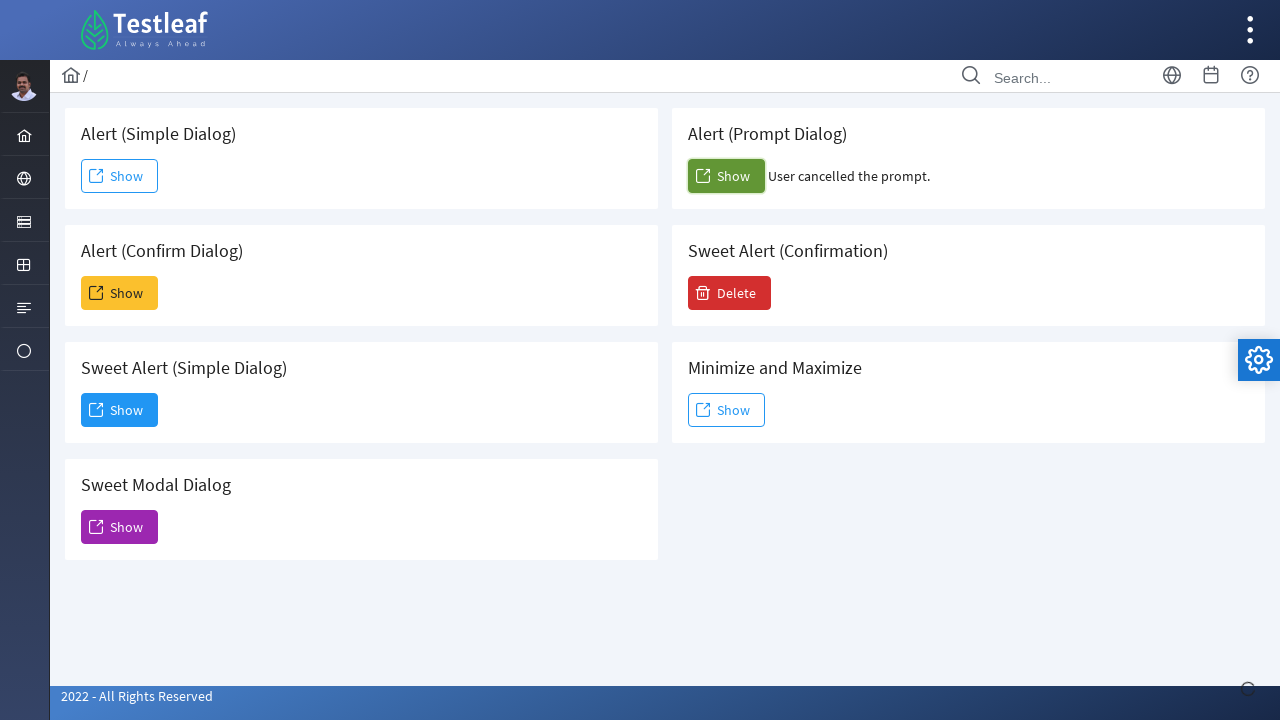

Set up dialog handler to accept prompt with text 'Sivasankari'
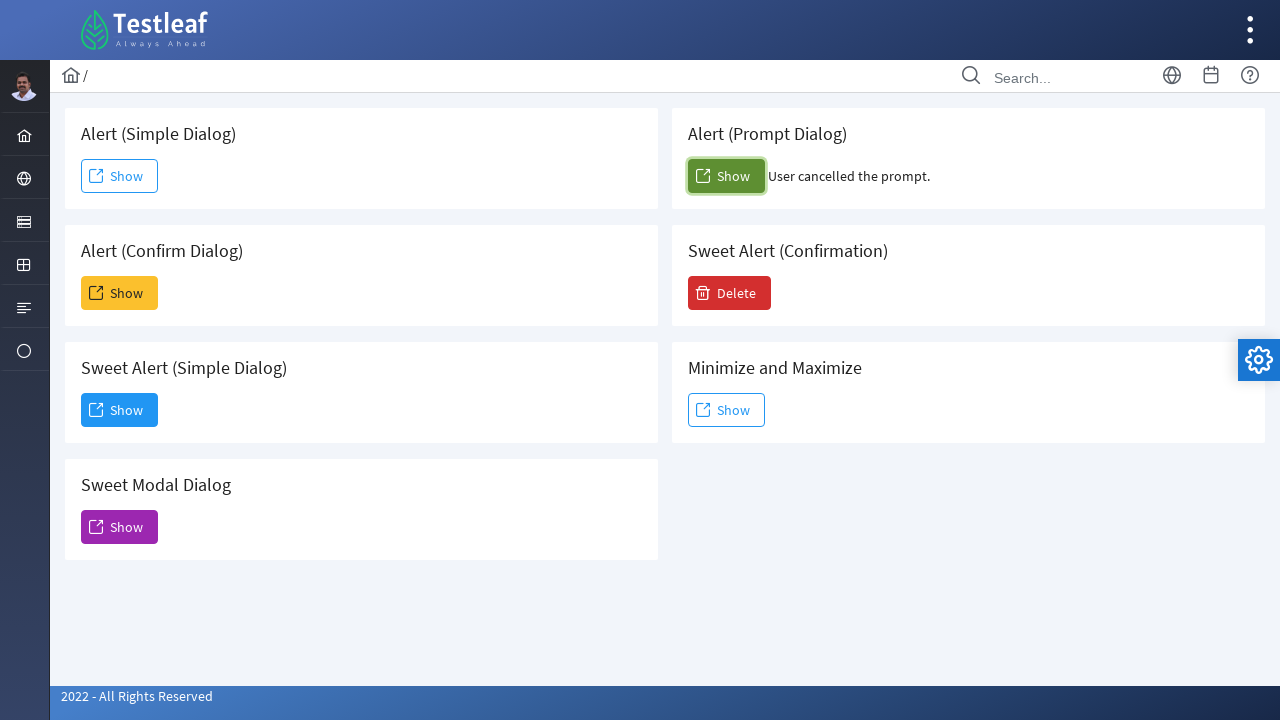

Clicked the 5th Show button again to trigger the prompt at (726, 176) on (//span[text()='Show'])[5]
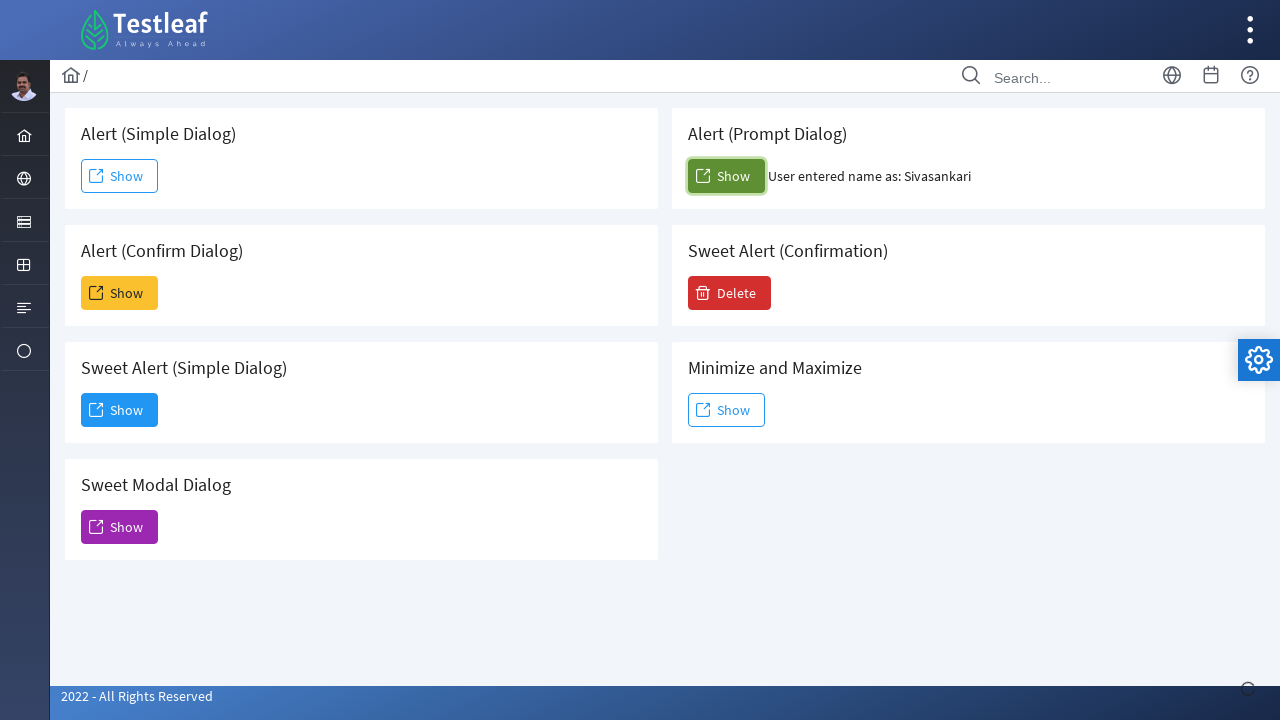

Waited for dialog to be handled
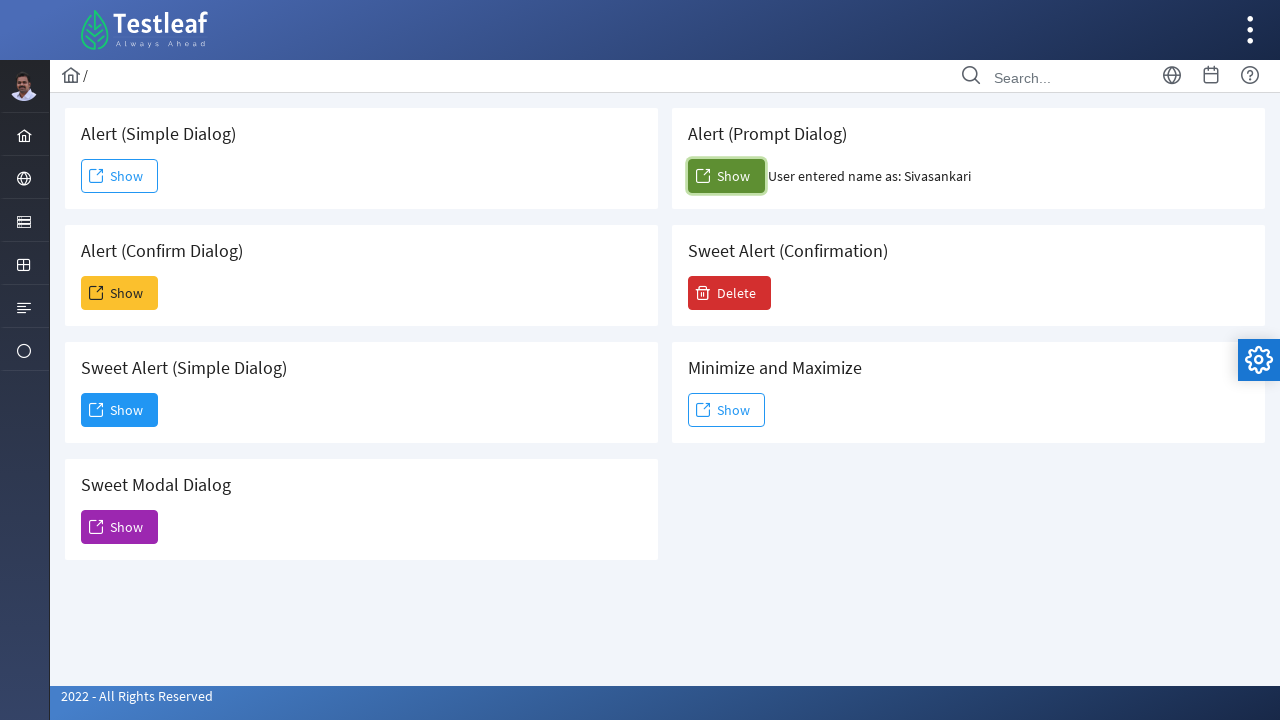

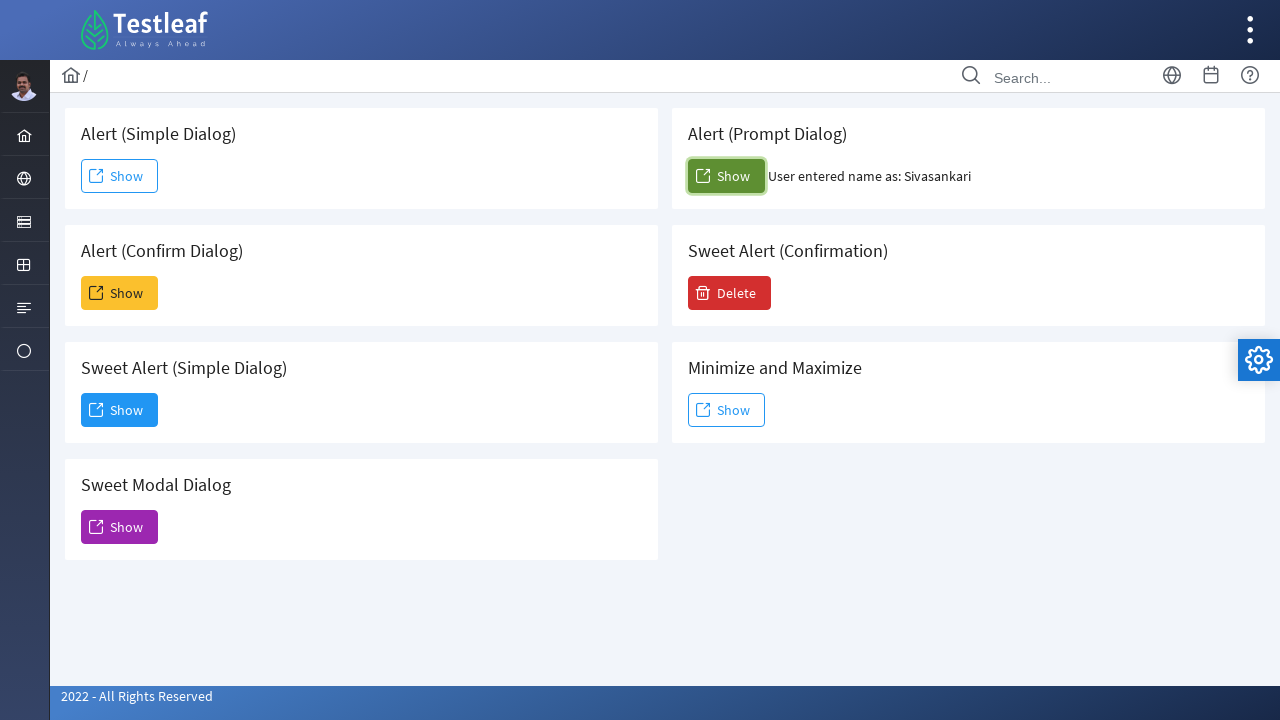